Tests simple JavaScript alert by clicking the trigger button, switching to the alert dialog, and accepting it

Starting URL: https://v1.training-support.net/selenium/javascript-alerts

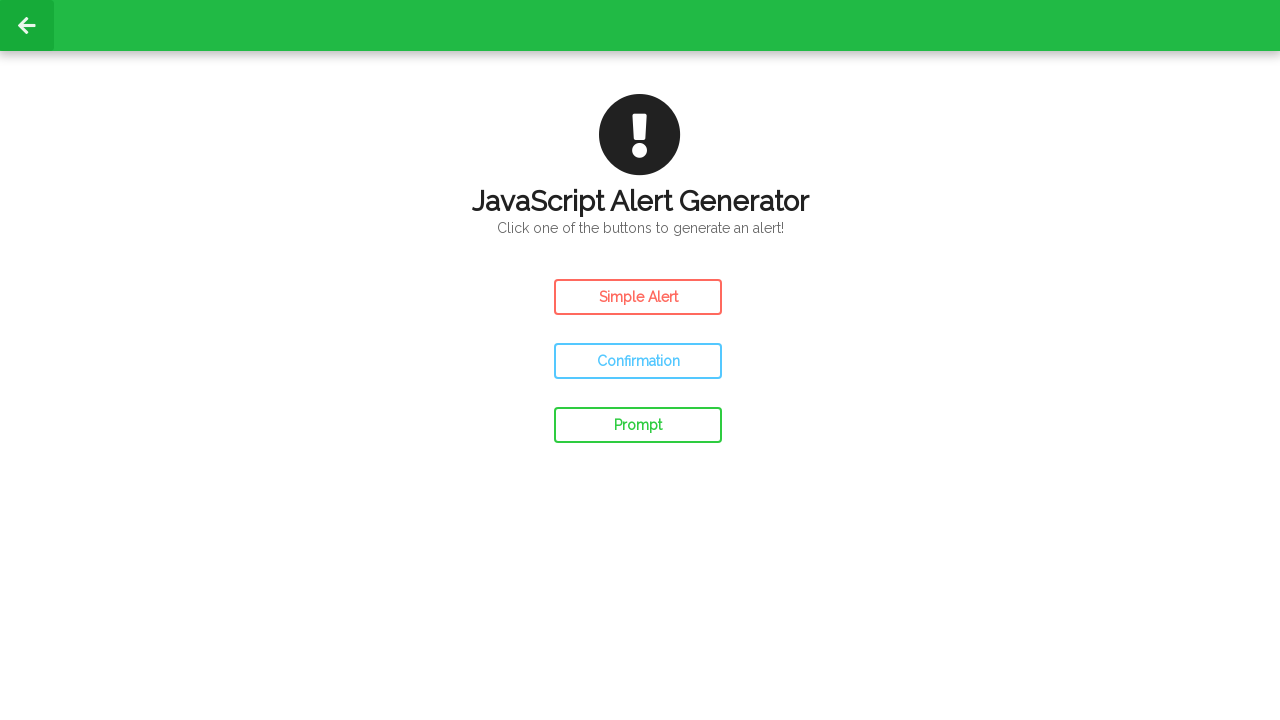

Clicked the Simple Alert button at (638, 297) on #simple
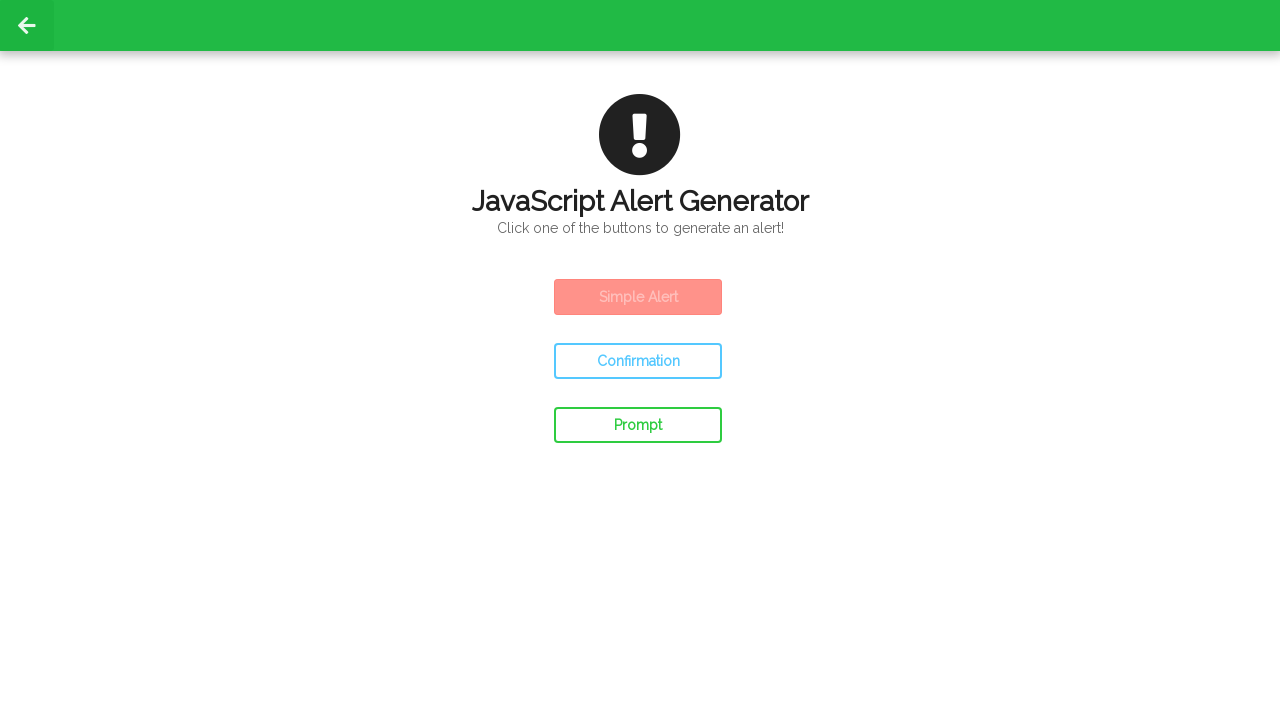

Set up dialog handler to accept alerts
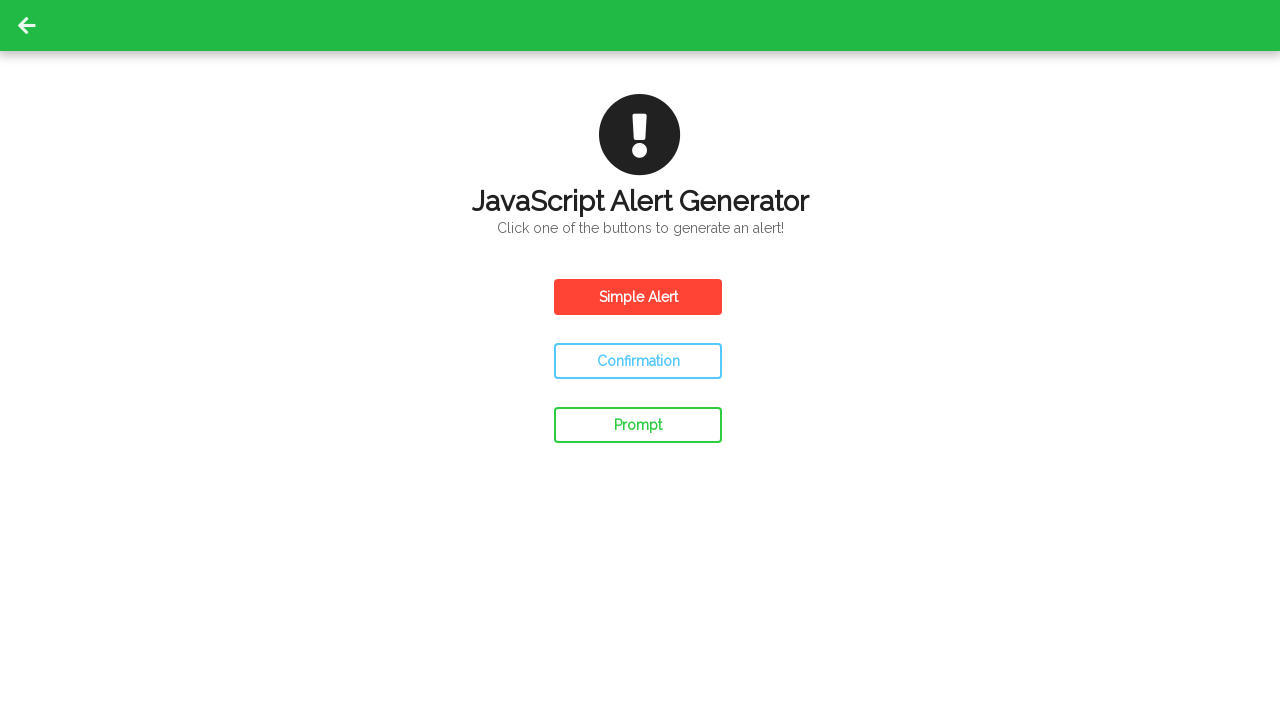

Waited 500ms for alert to be handled
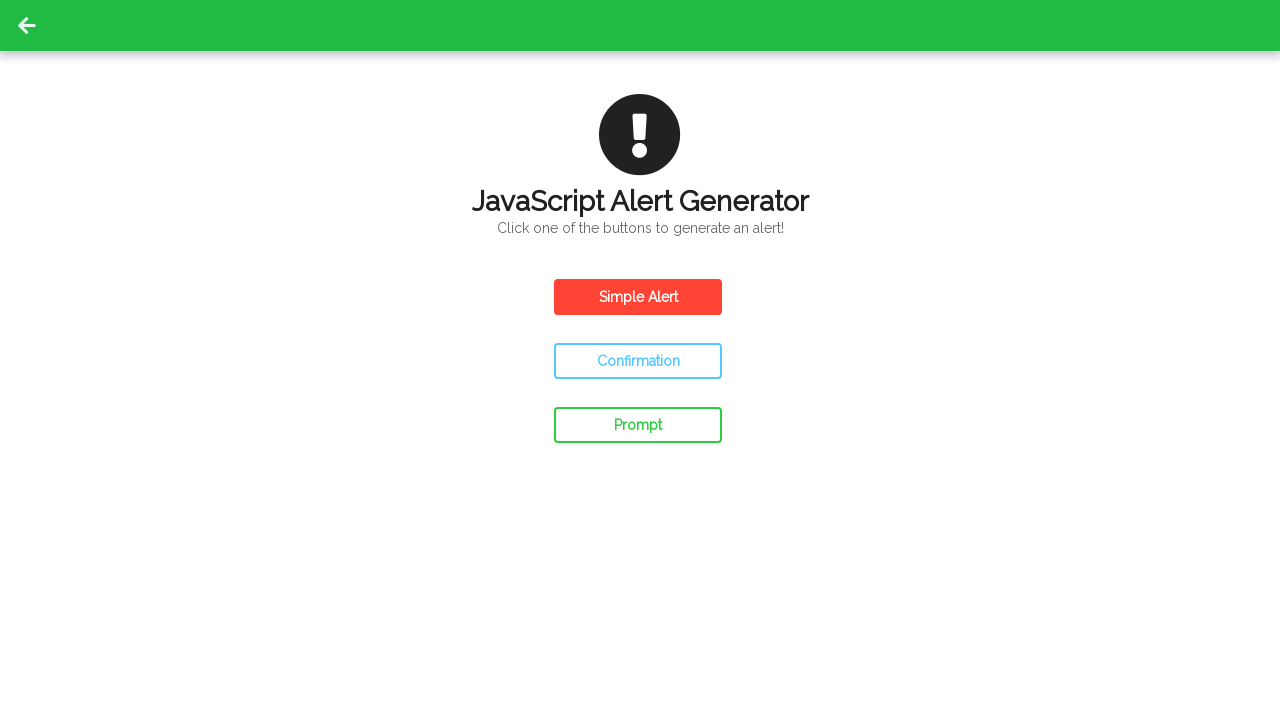

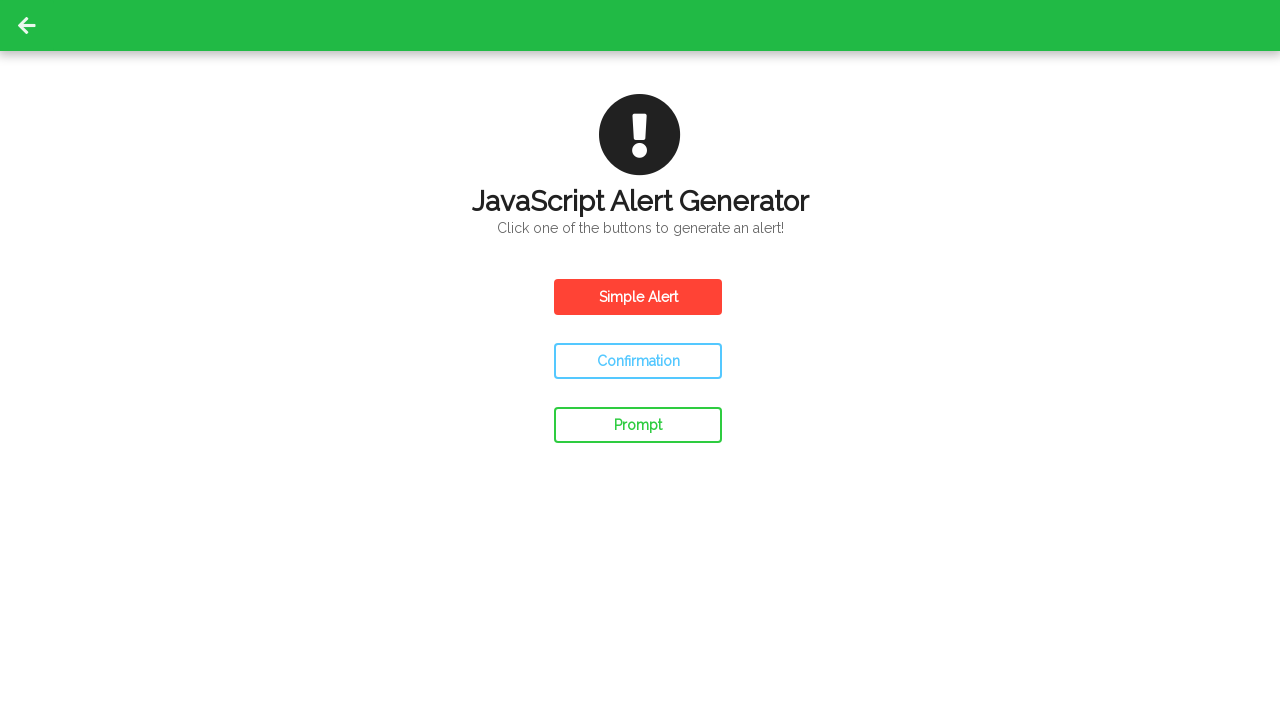